Tests a simple input form submission by entering text into a field and submitting, then verifying the result text appears

Starting URL: https://www.qa-practice.com/elements/input/simple

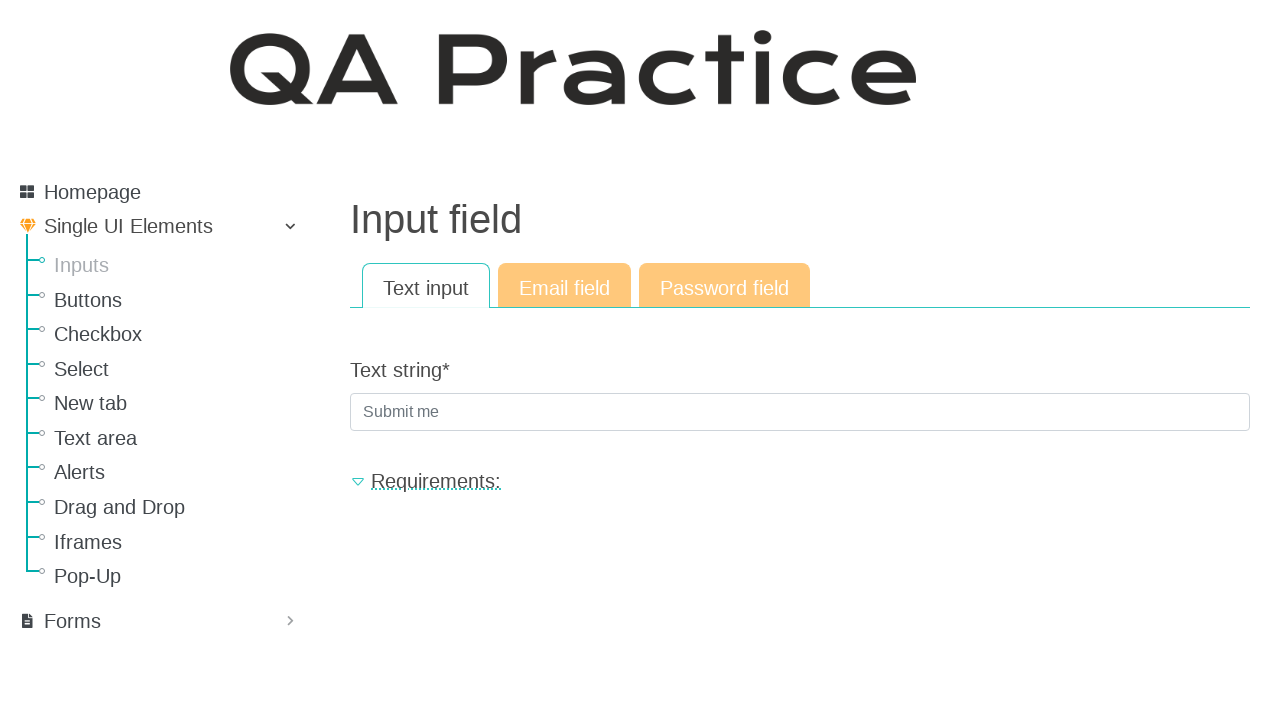

Filled text input field with 'Test' on [name='text_string']
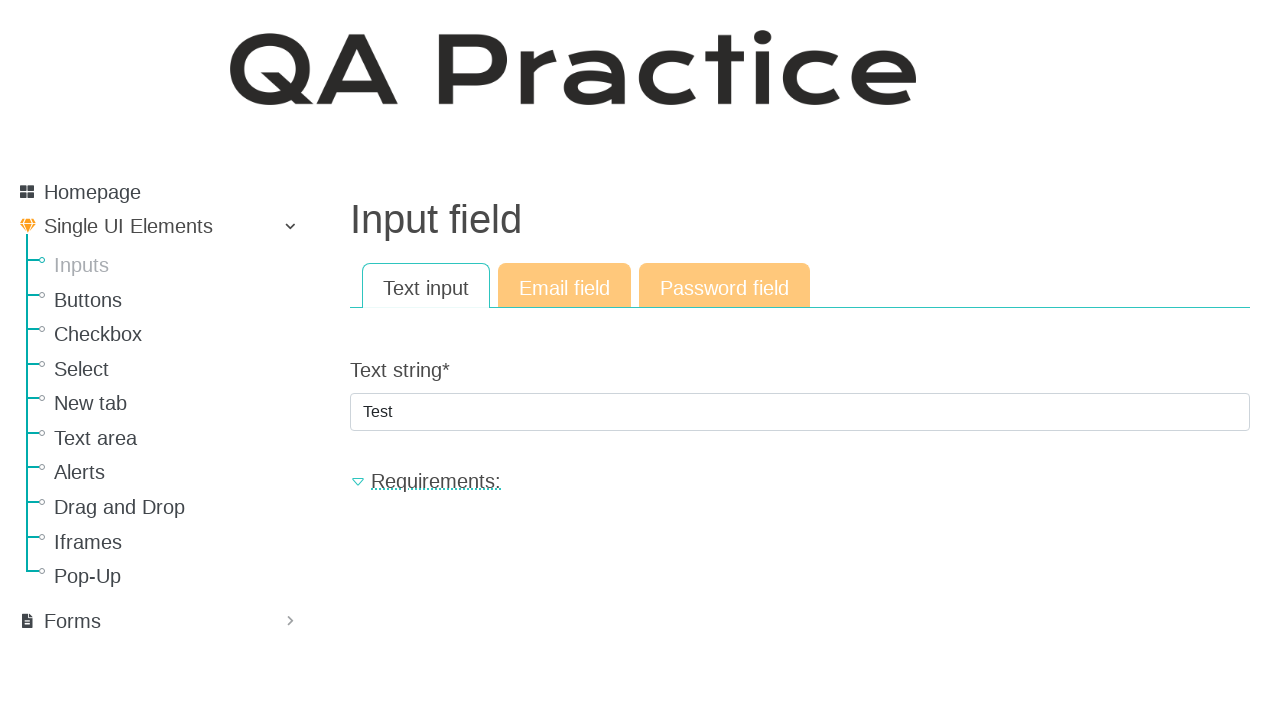

Pressed Enter to submit the form on [name='text_string']
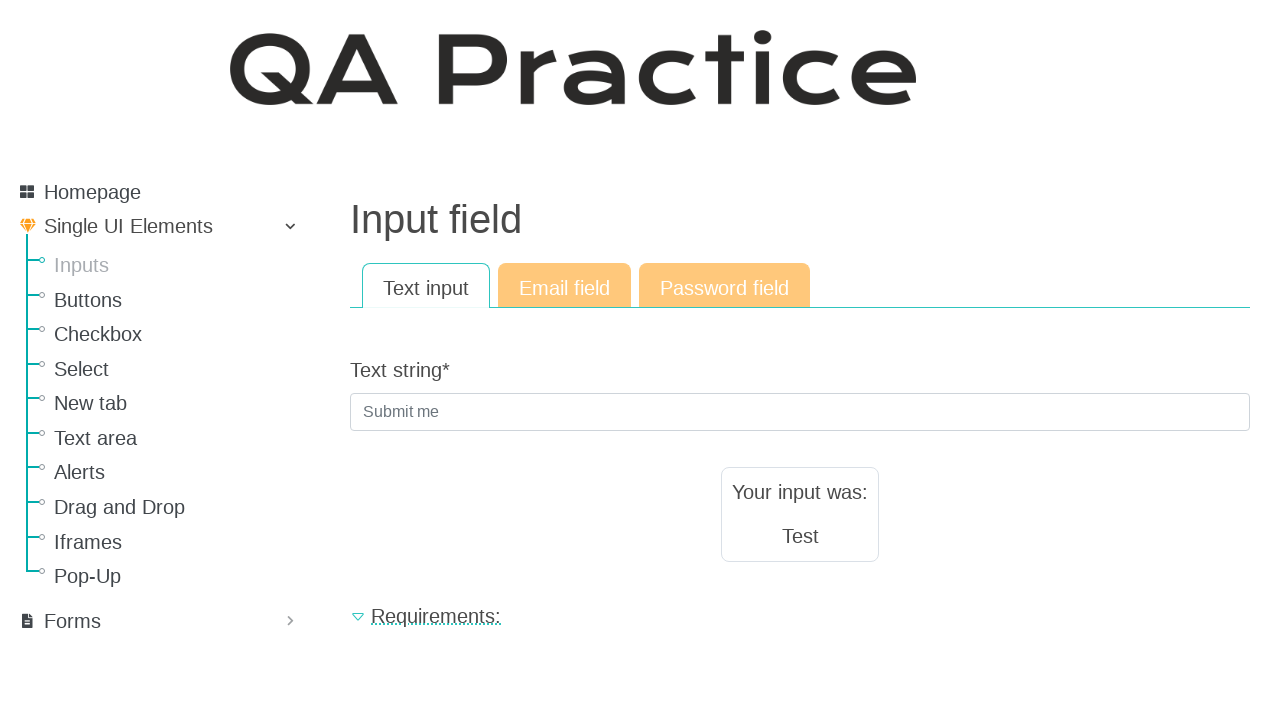

Result text appeared on the page
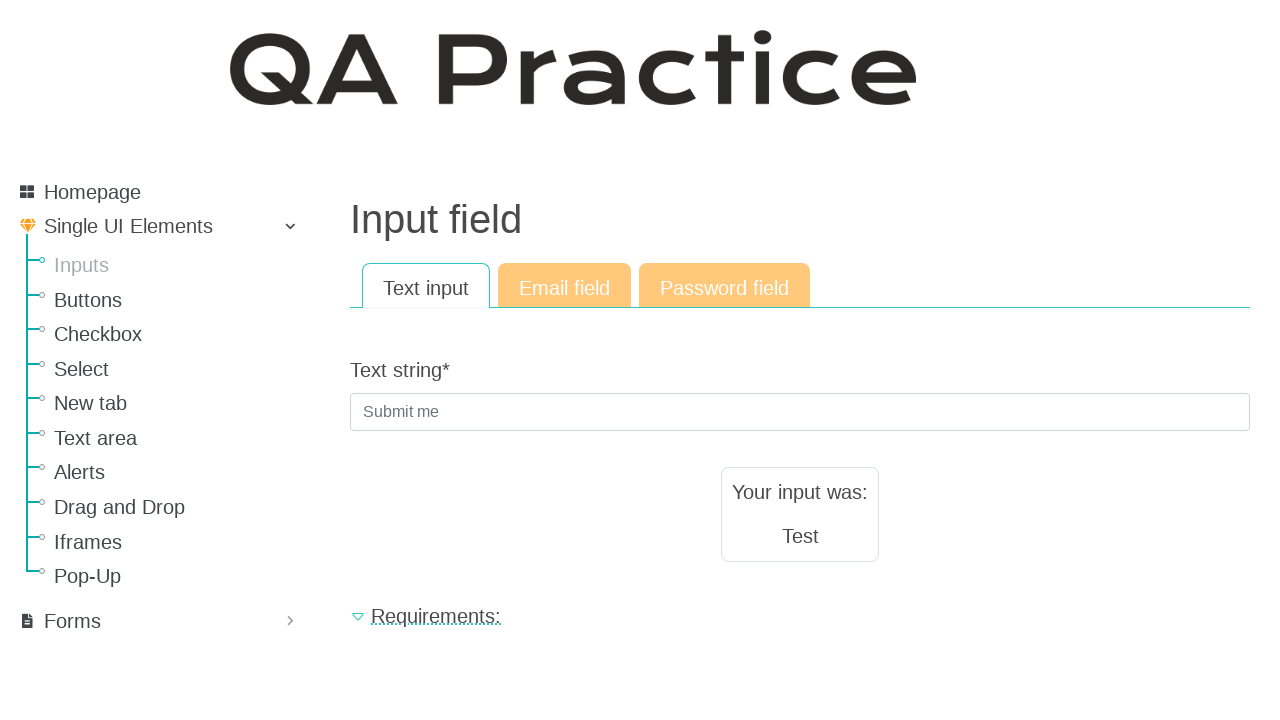

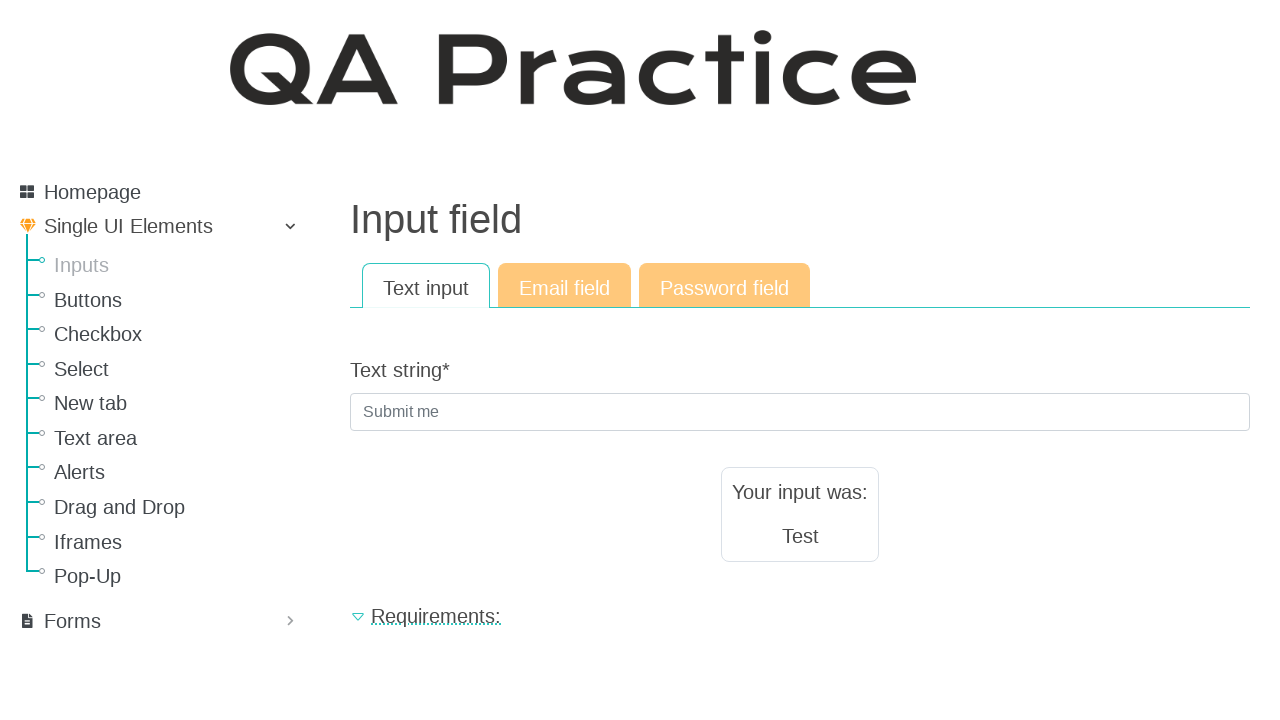